Tests drag and drop functionality by dragging an element from column A to column B on a practice automation page.

Starting URL: https://practice.expandtesting.com/drag-and-drop

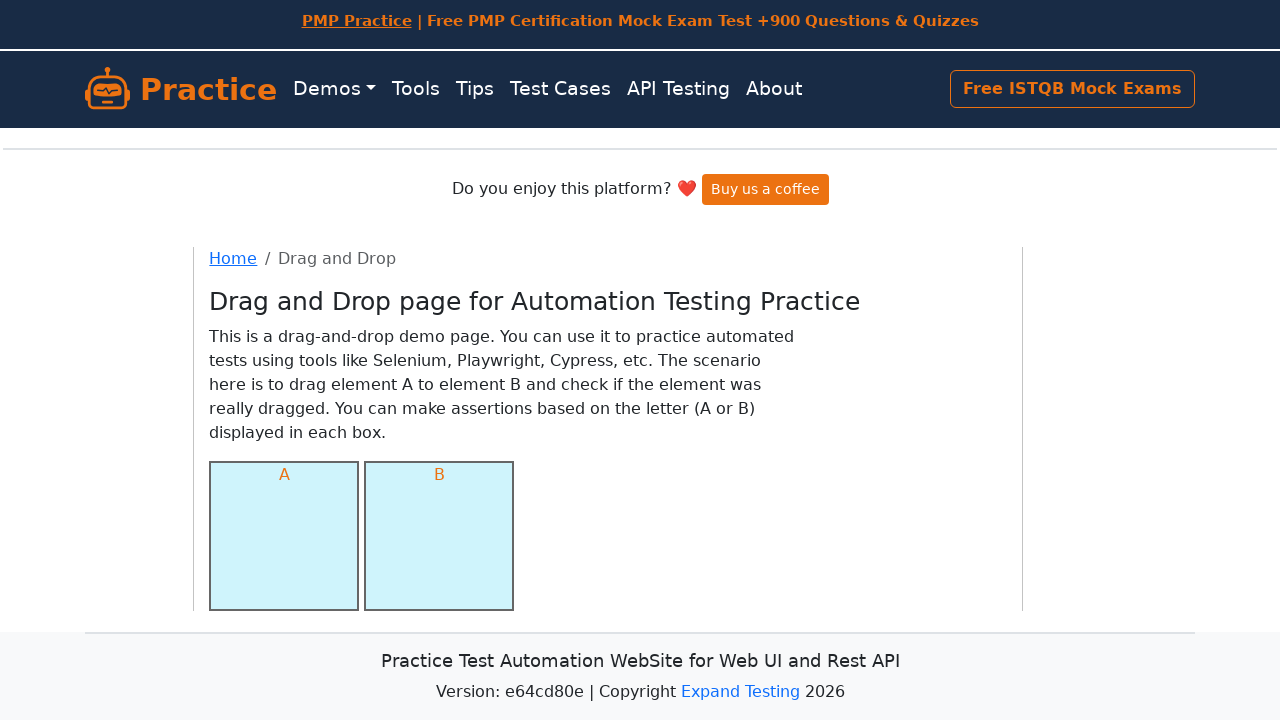

Waited for page to fully load (networkidle)
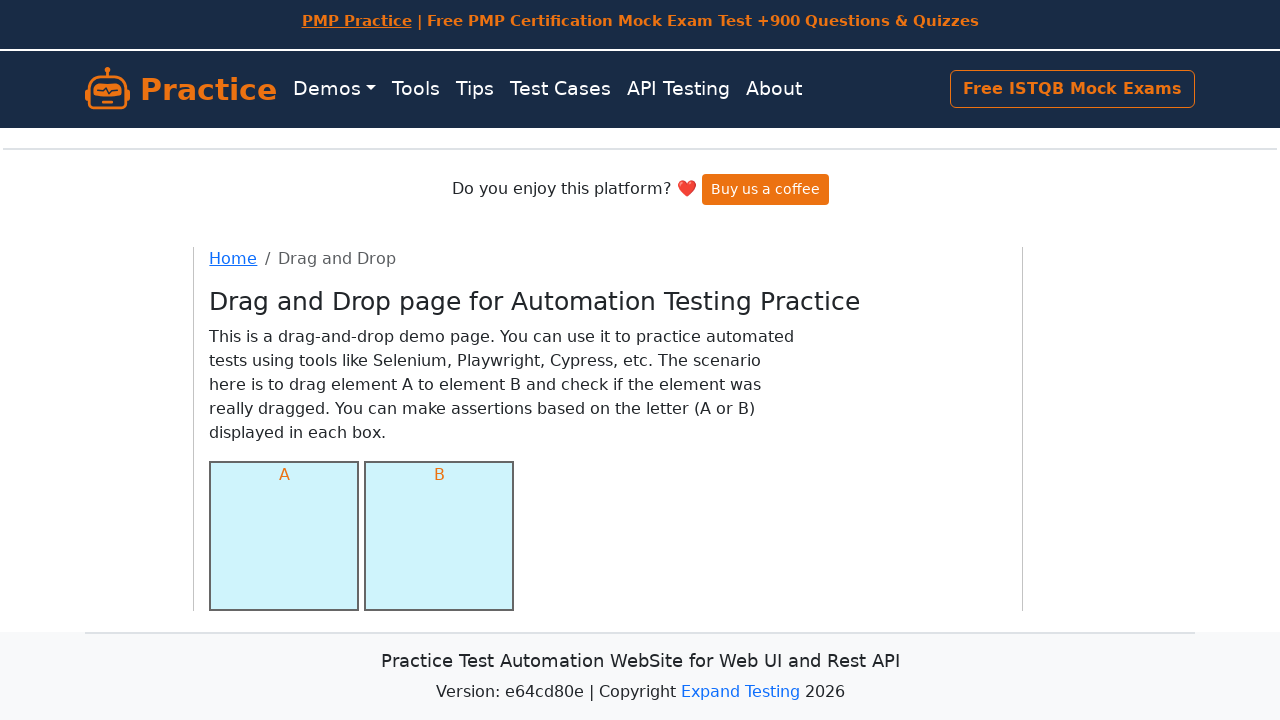

Located source element in column A
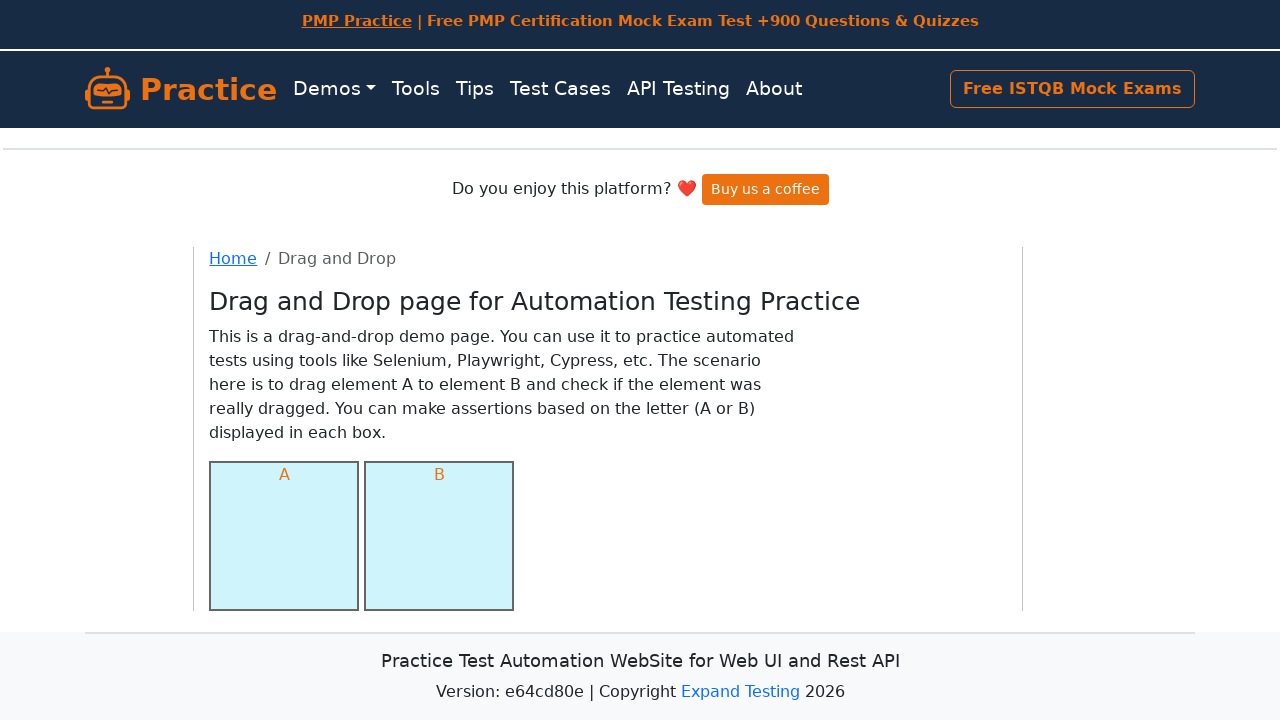

Located target element in column B
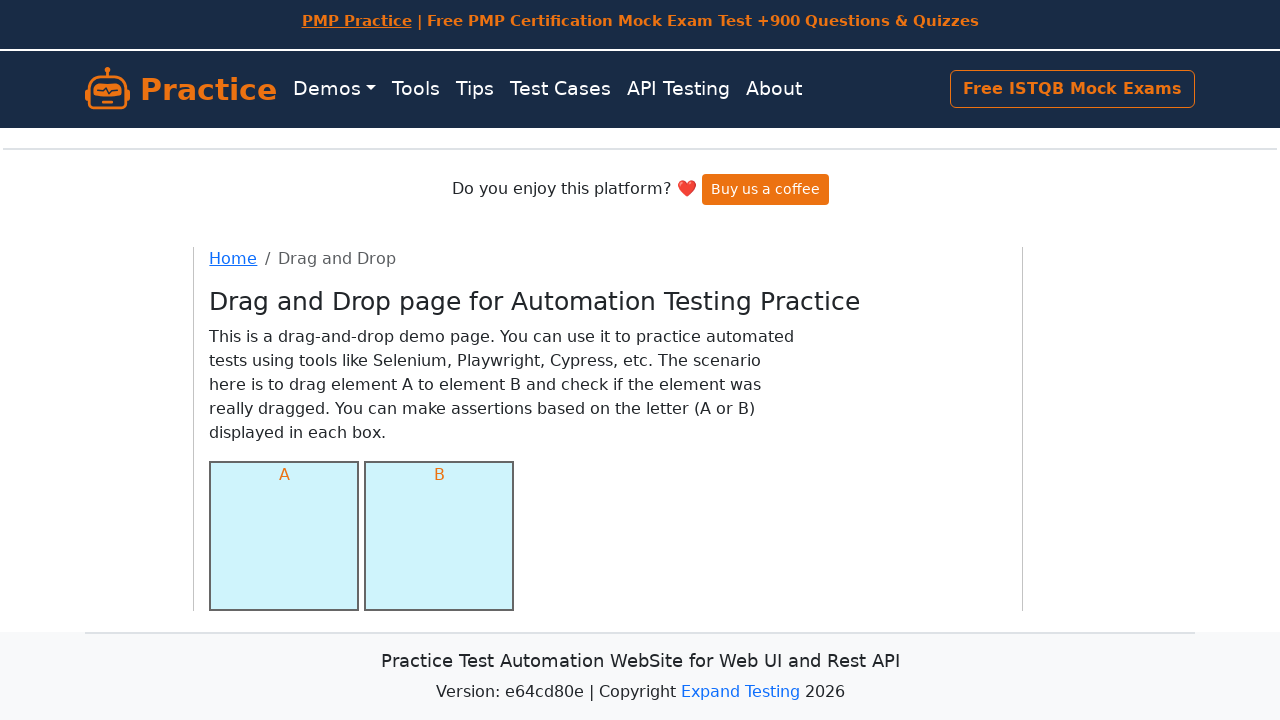

Dragged element from column A to column B at (439, 536)
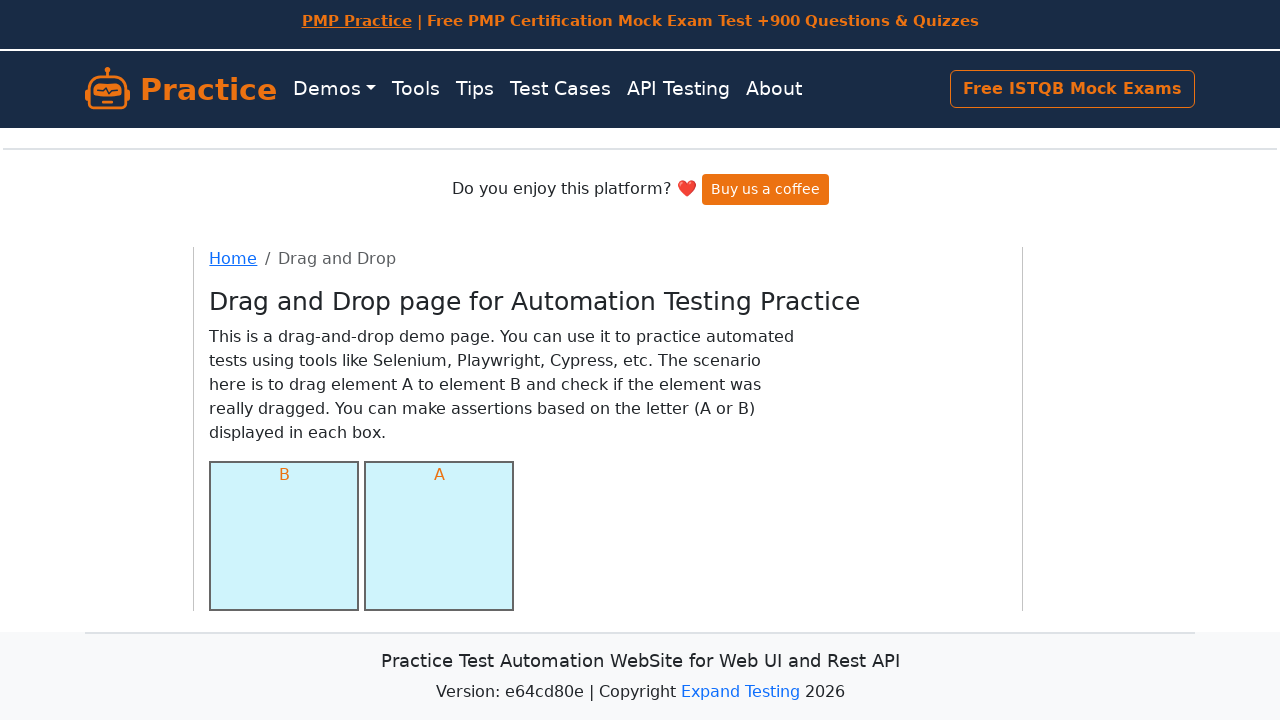

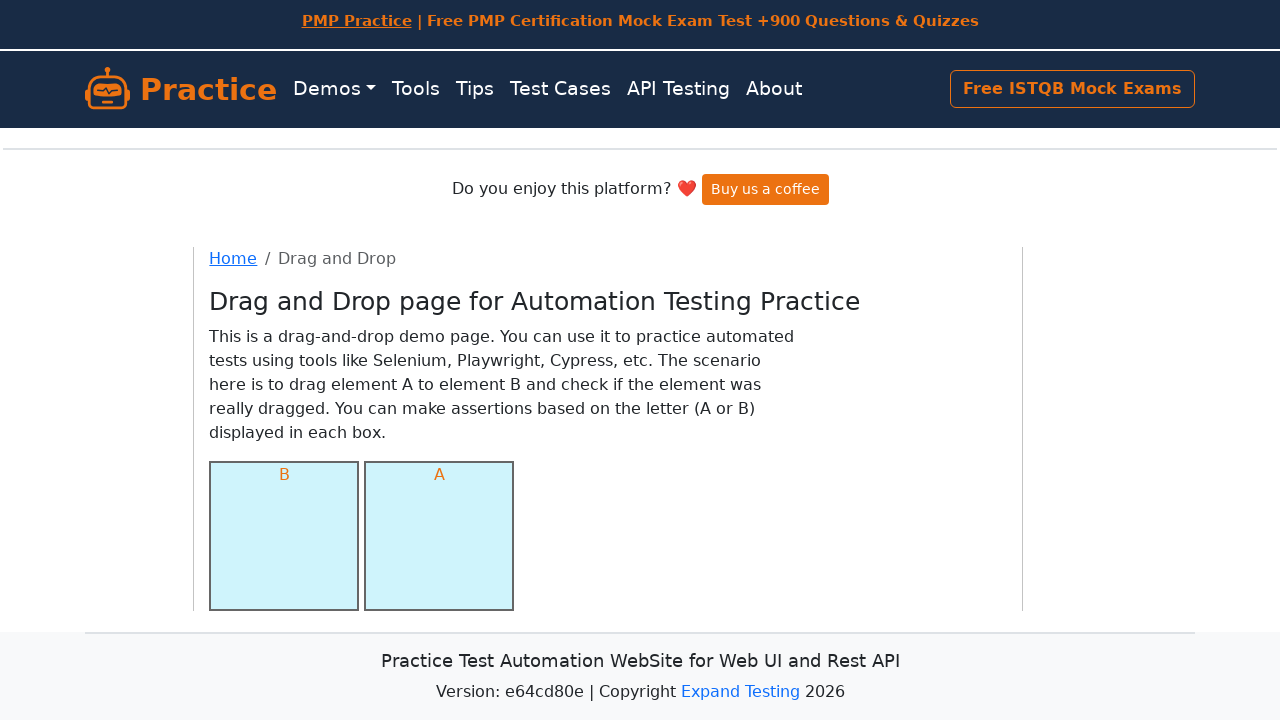